Navigates to a frames testing page and demonstrates switching into and out of nested frames

Starting URL: https://the-internet.herokuapp.com/

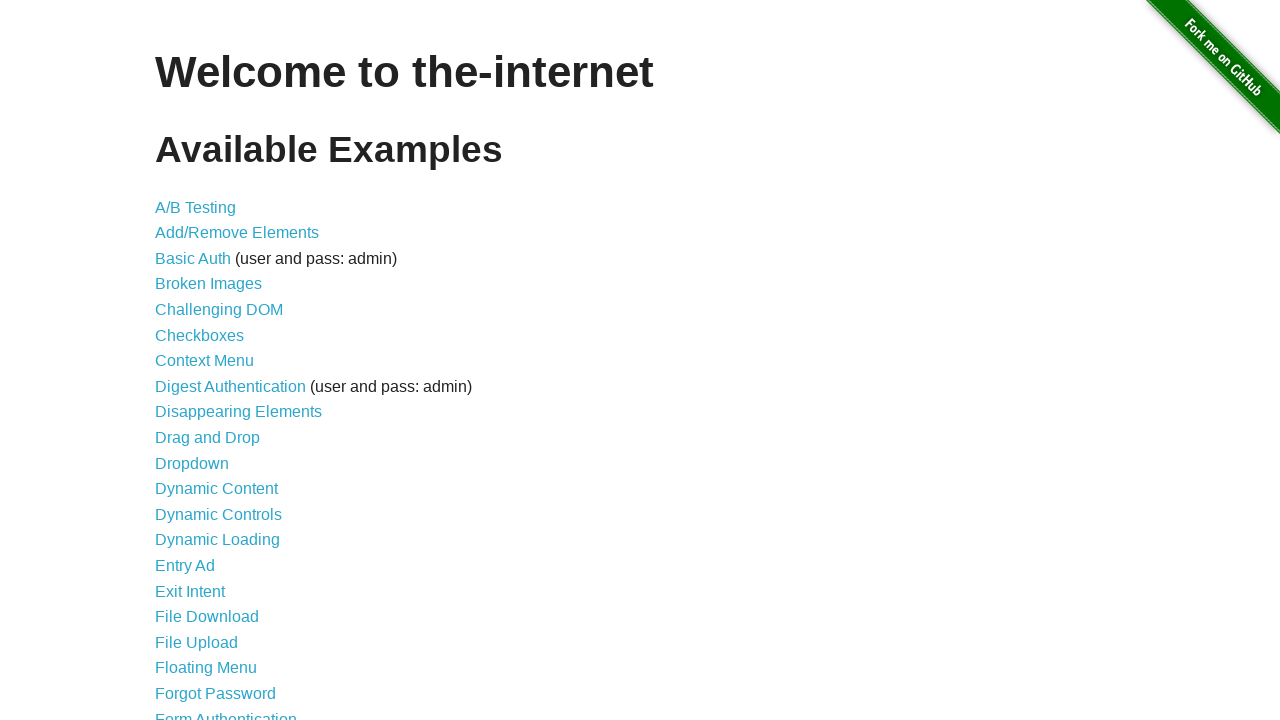

Clicked on Frames link at (182, 361) on text=Frames
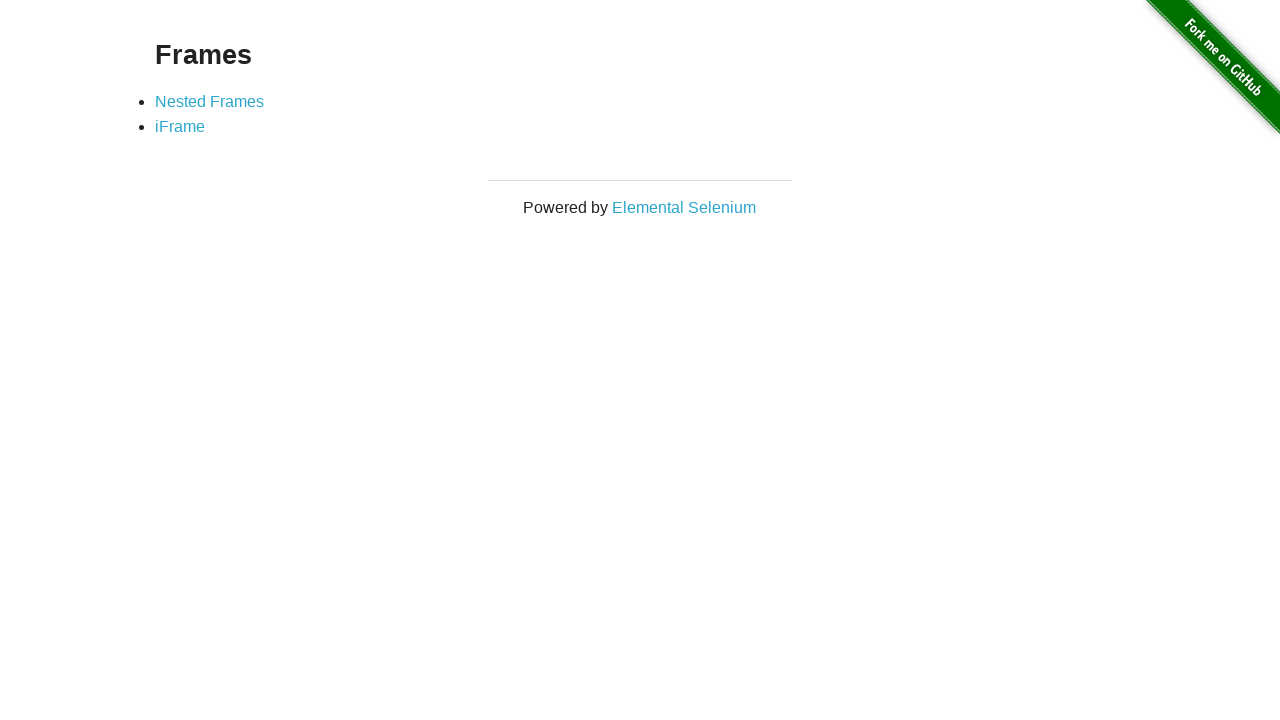

Clicked on Nested Frames link at (210, 101) on text=Nested Frames
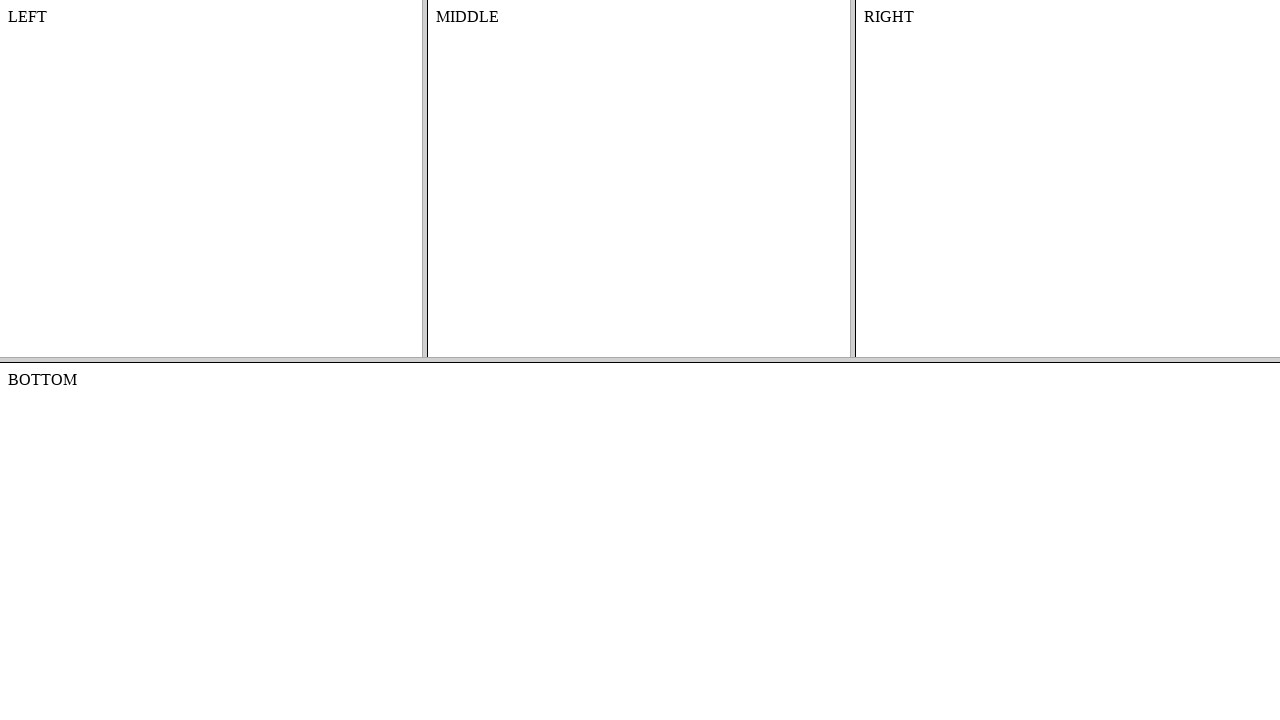

Switched to bottom frame using frame_locator
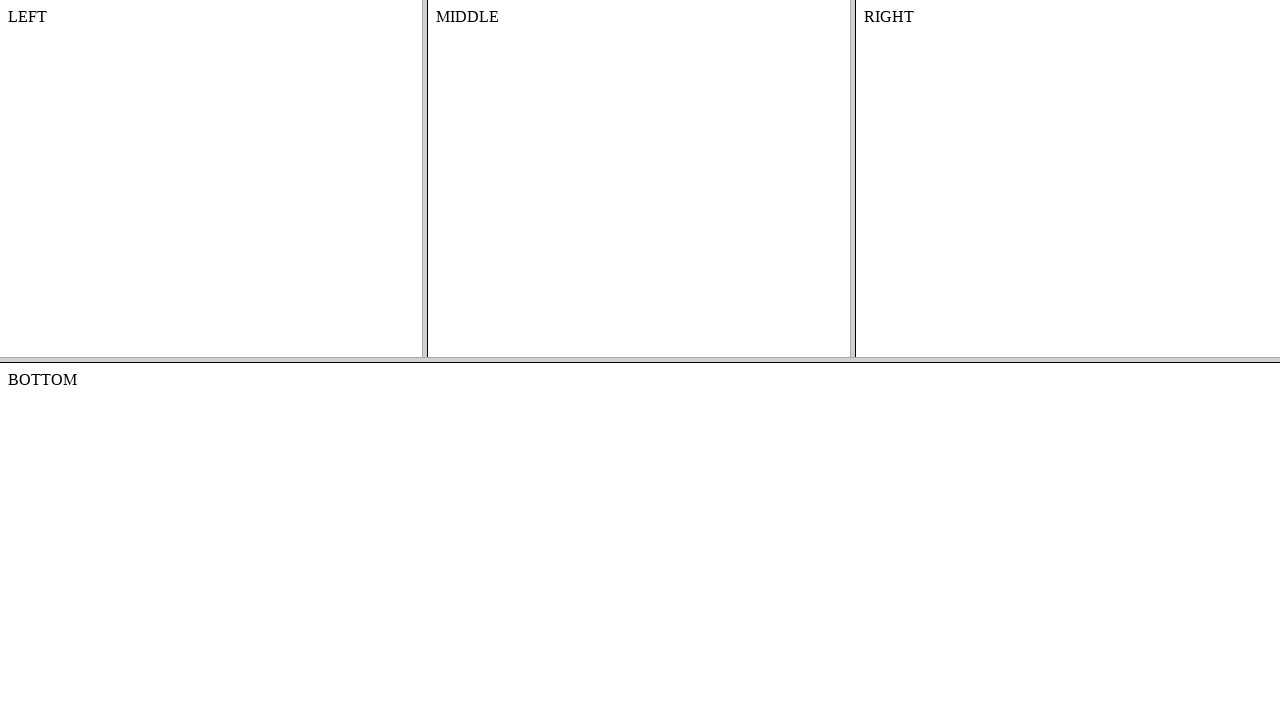

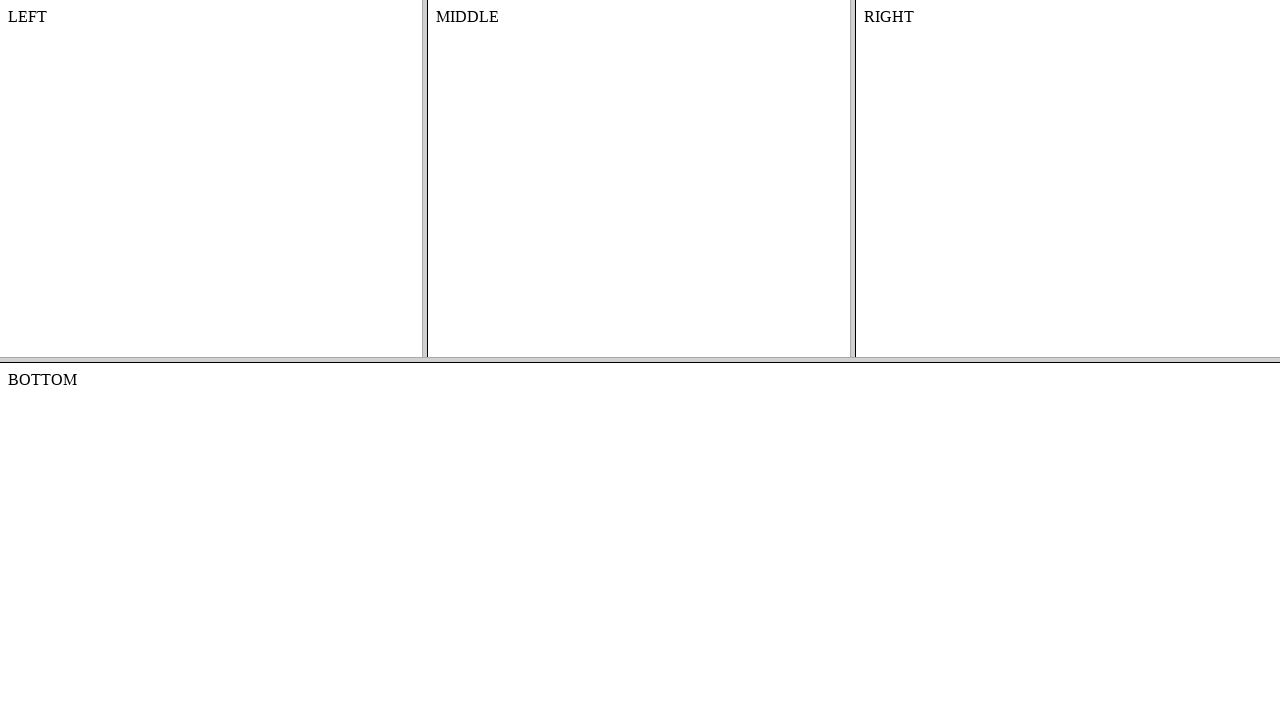